Tests handling of a delayed JavaScript alert popup by clicking a button that triggers an alert after a delay, then accepting the alert

Starting URL: https://demoqa.com/alerts

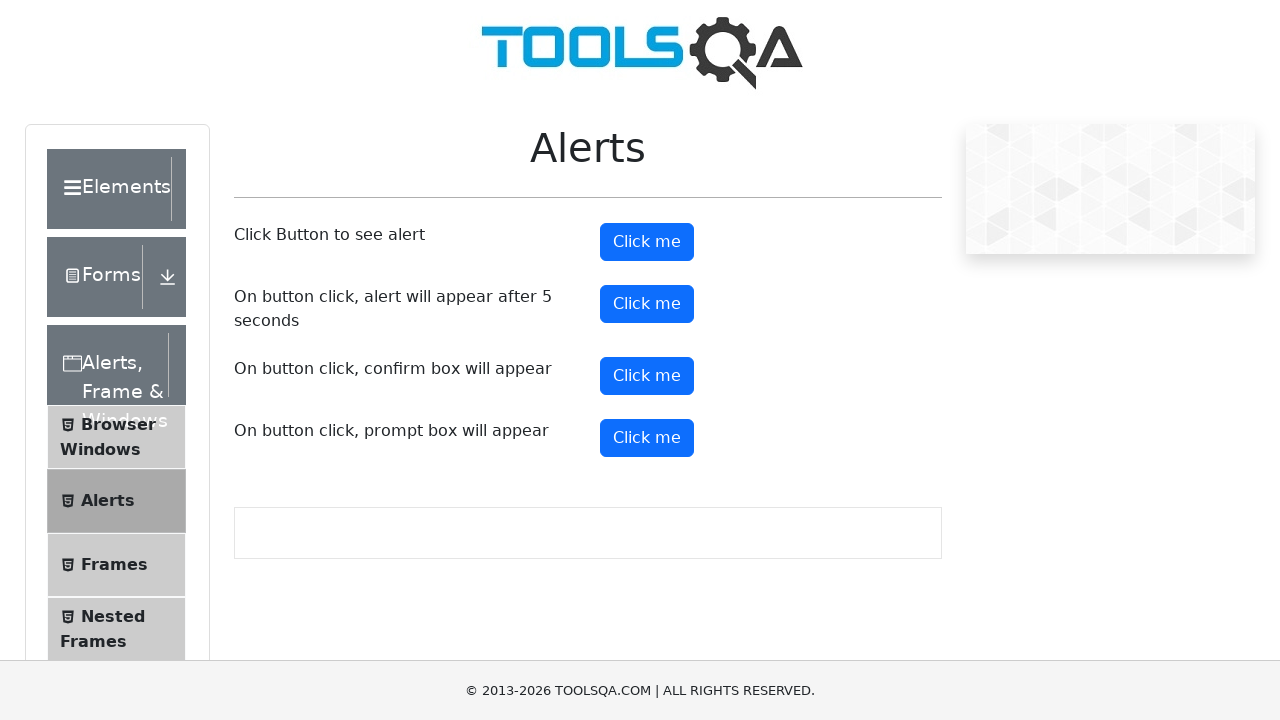

Set up dialog handler to accept alerts
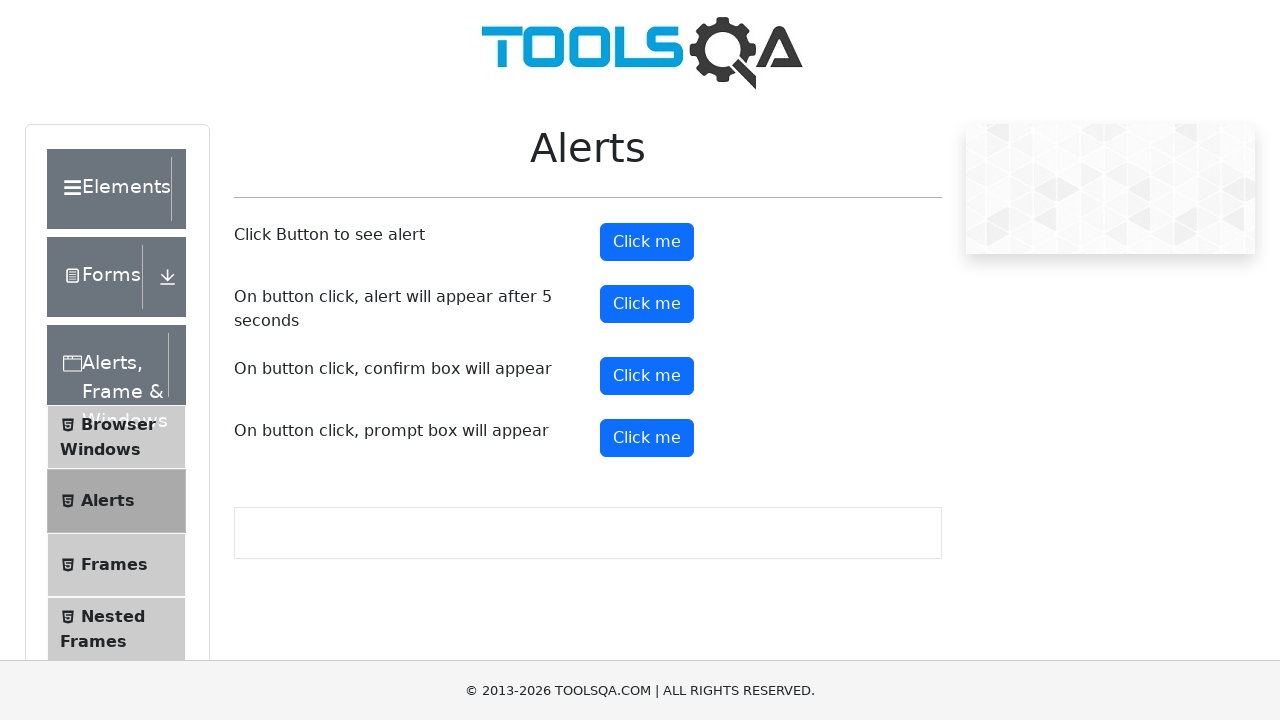

Clicked the timer alert button to trigger delayed alert at (647, 304) on #timerAlertButton
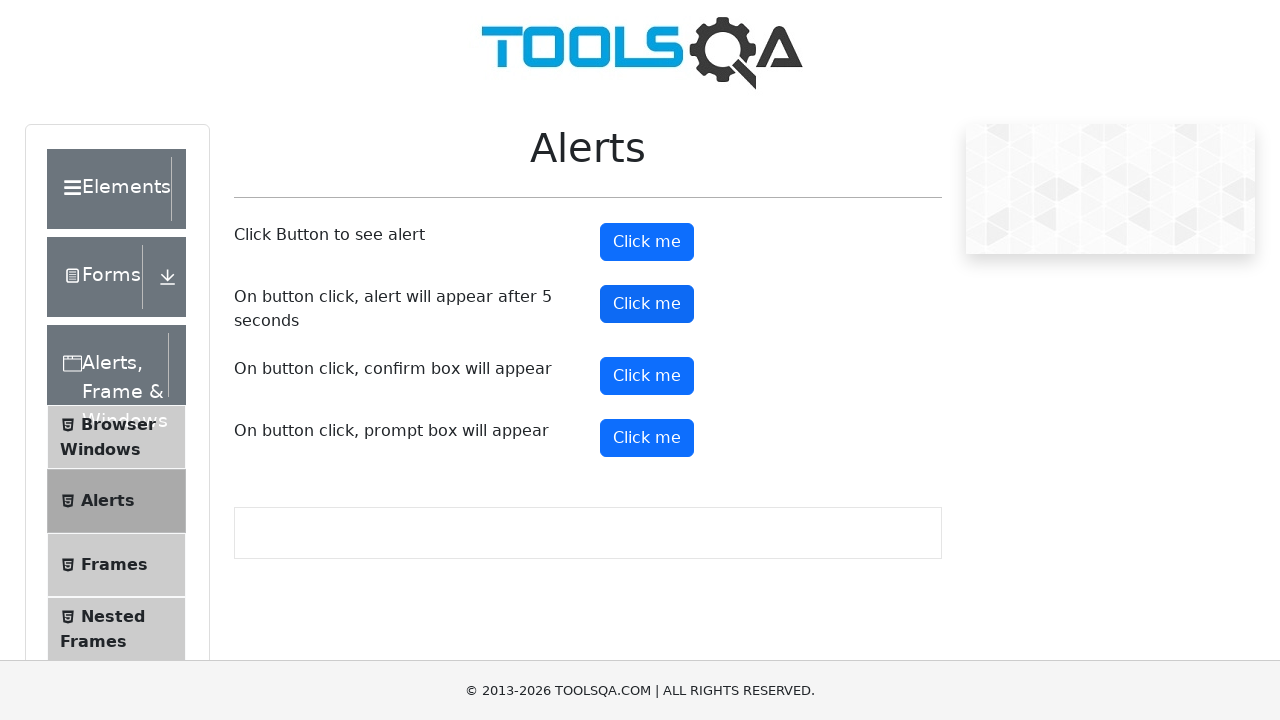

Waited 6 seconds for the delayed alert to appear and be accepted
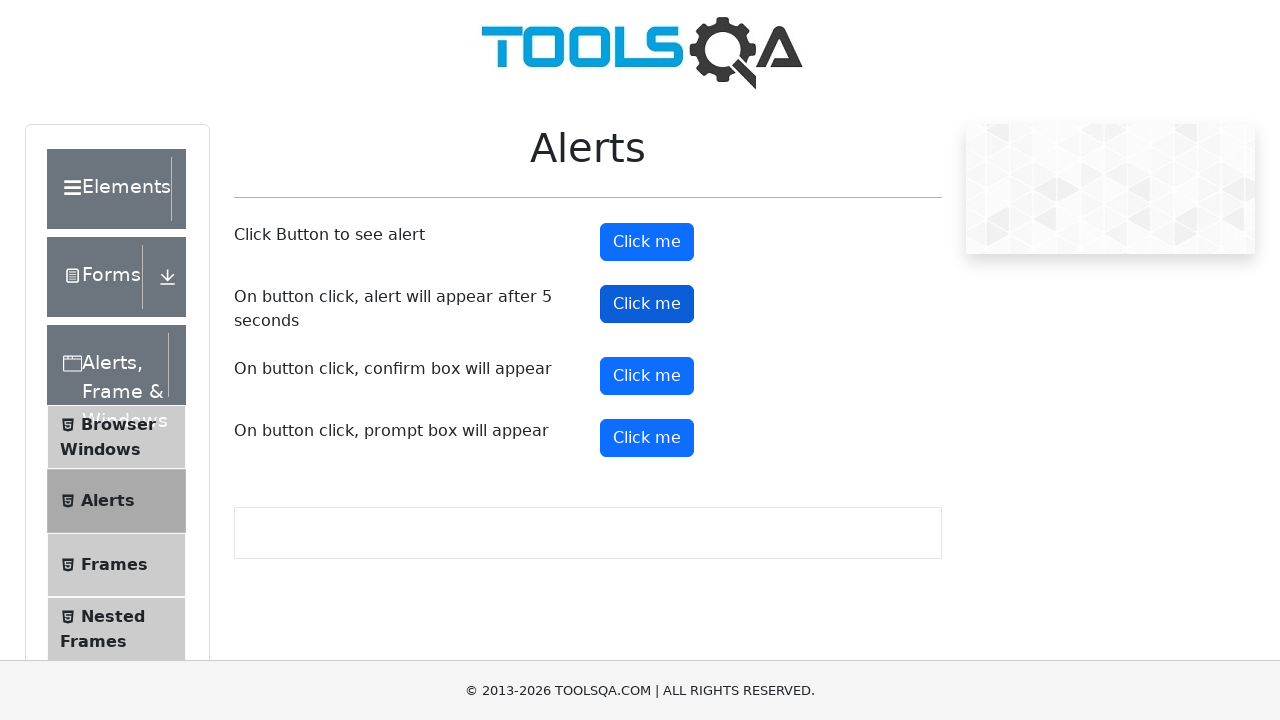

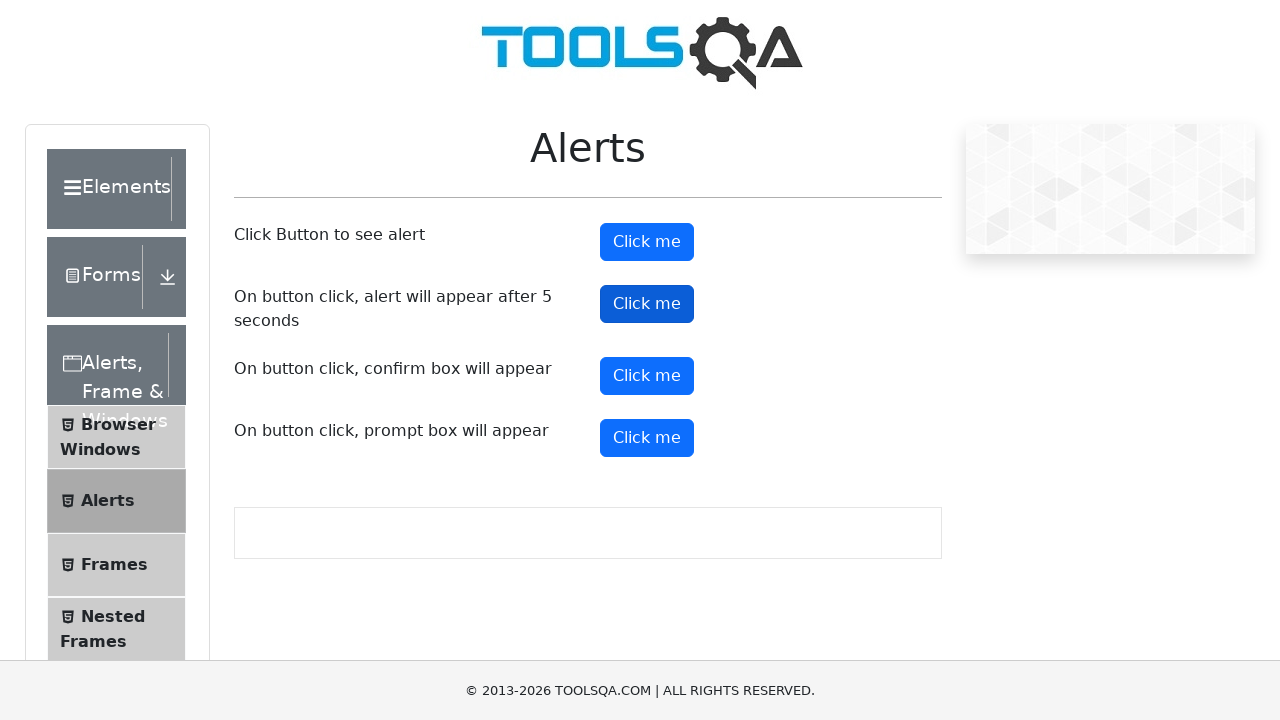